Navigates to News section, scrolls to postbox collection times section, and clicks on the article

Starting URL: https://removalsorpington.co.uk/

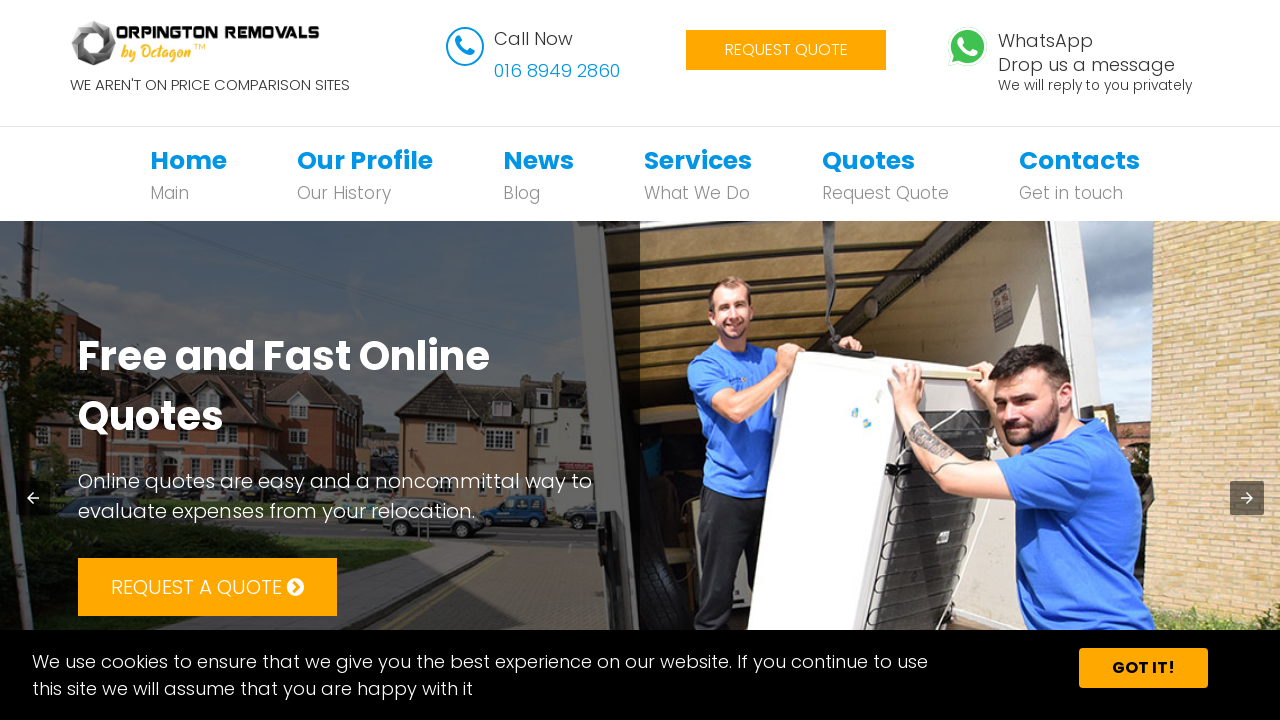

Clicked on News navigation link at (538, 160) on xpath=//*[@id='bs-example-navbar-collapse-1']/ul/li[3]/a
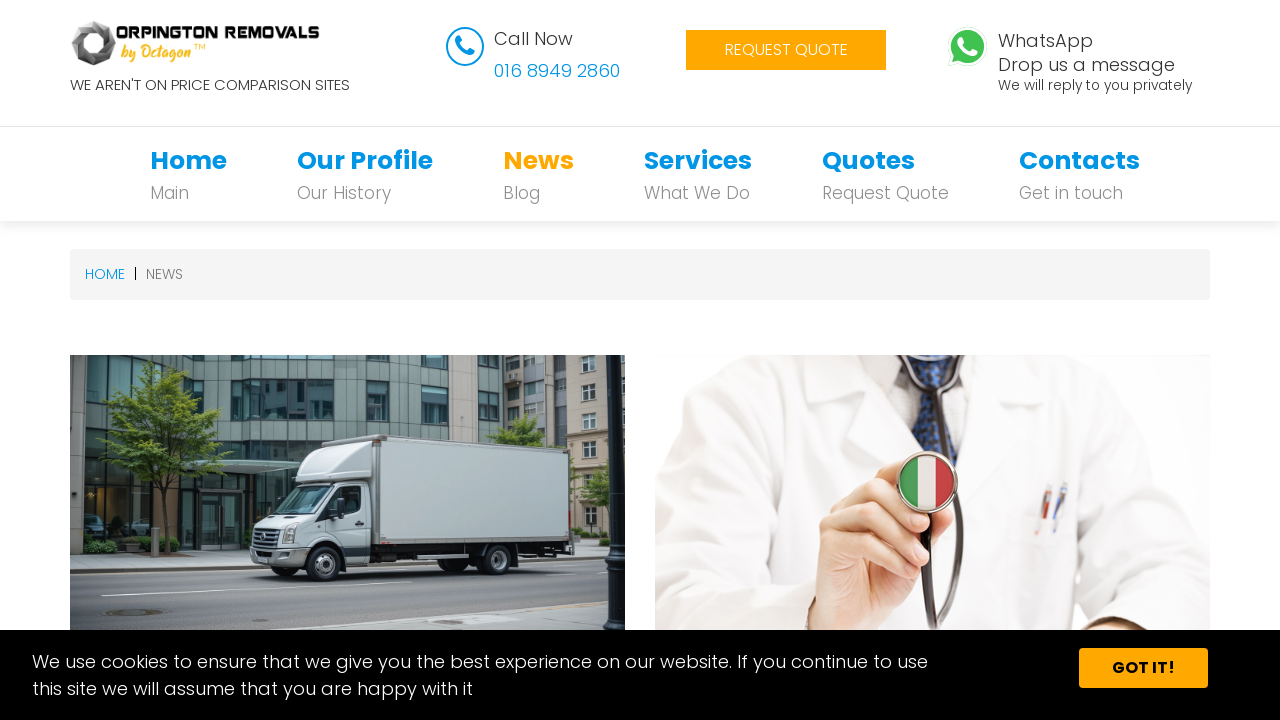

Waited for page to load (networkidle)
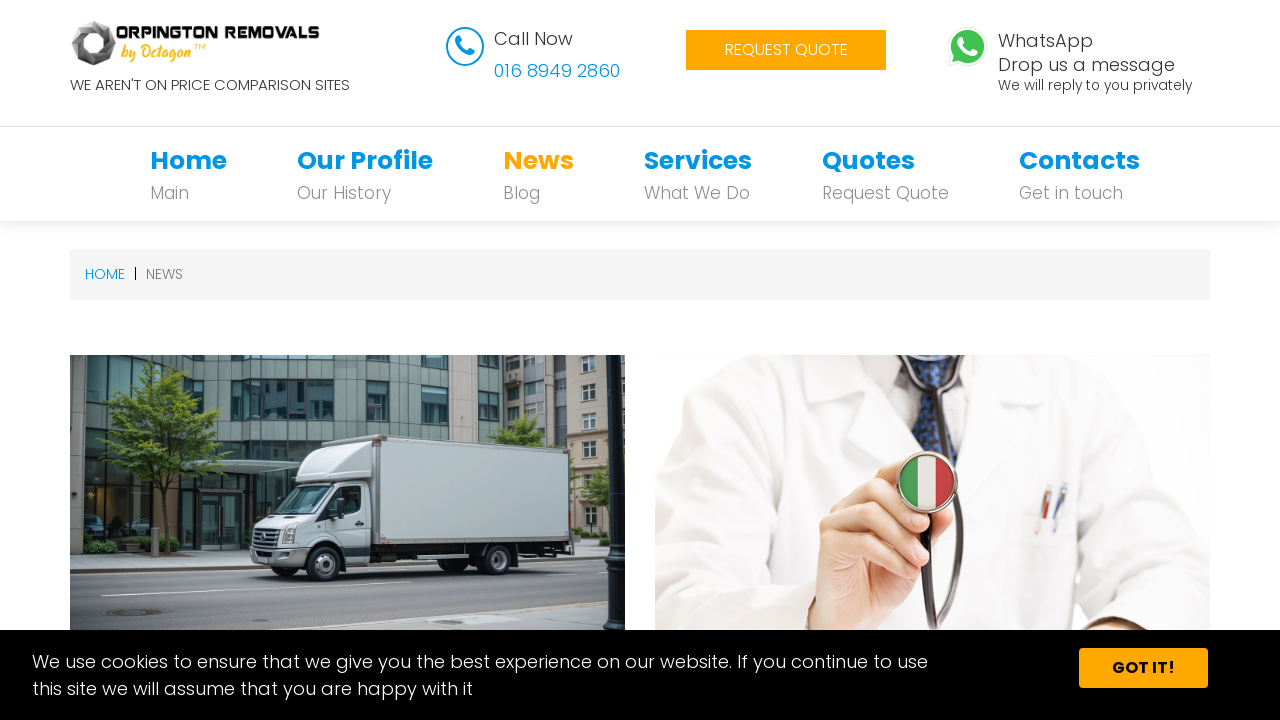

Scrolled to postbox collection times section
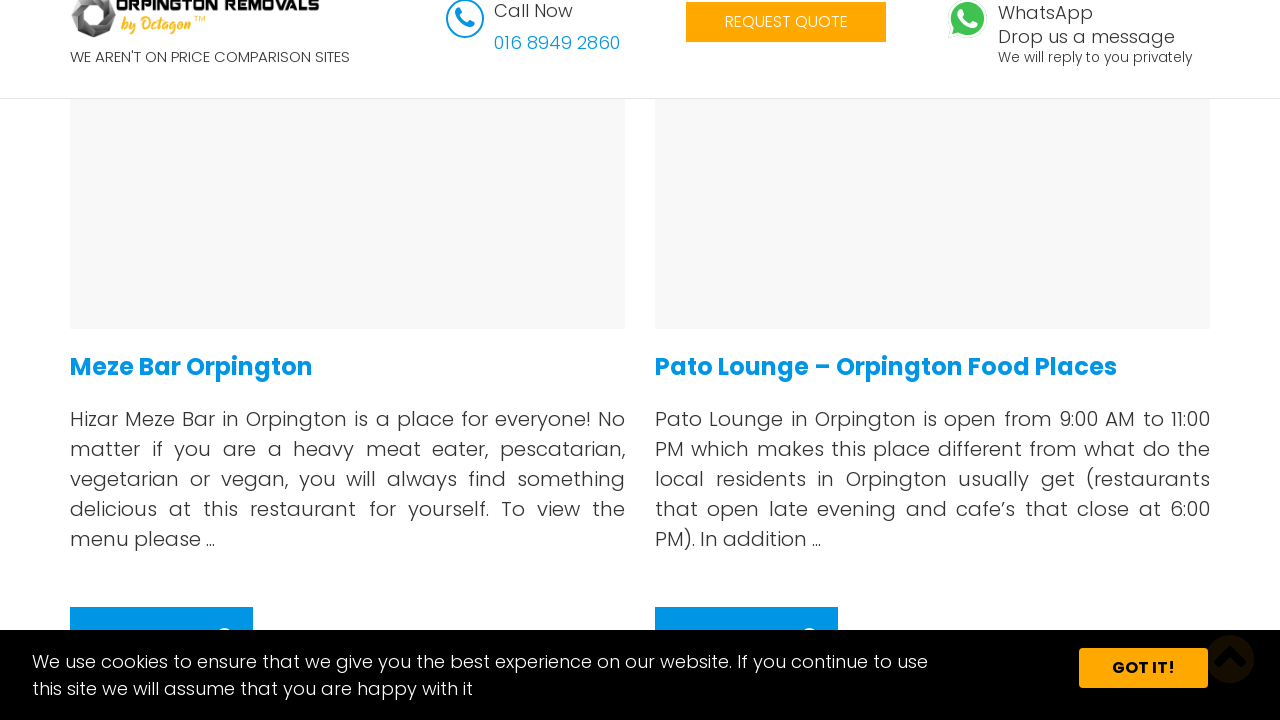

Clicked on collection times article at (192, 366) on xpath=/html/body/section/div/div[5]/div[1]/h4/a
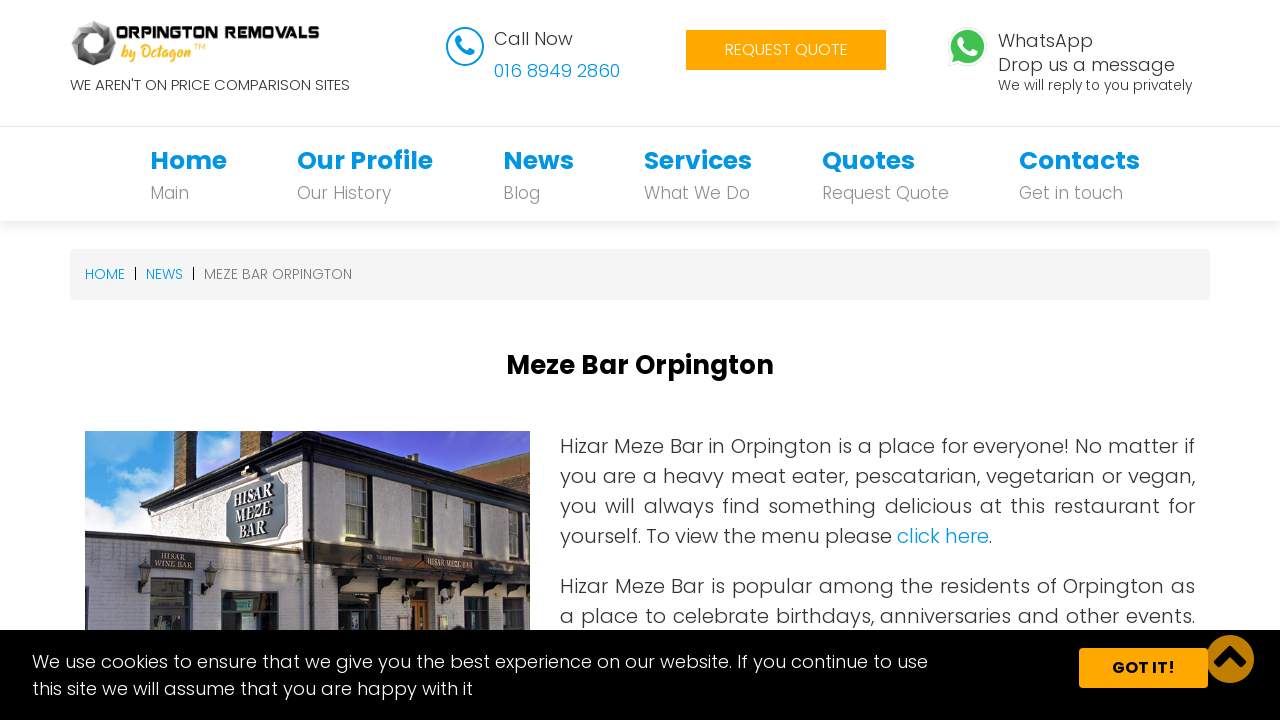

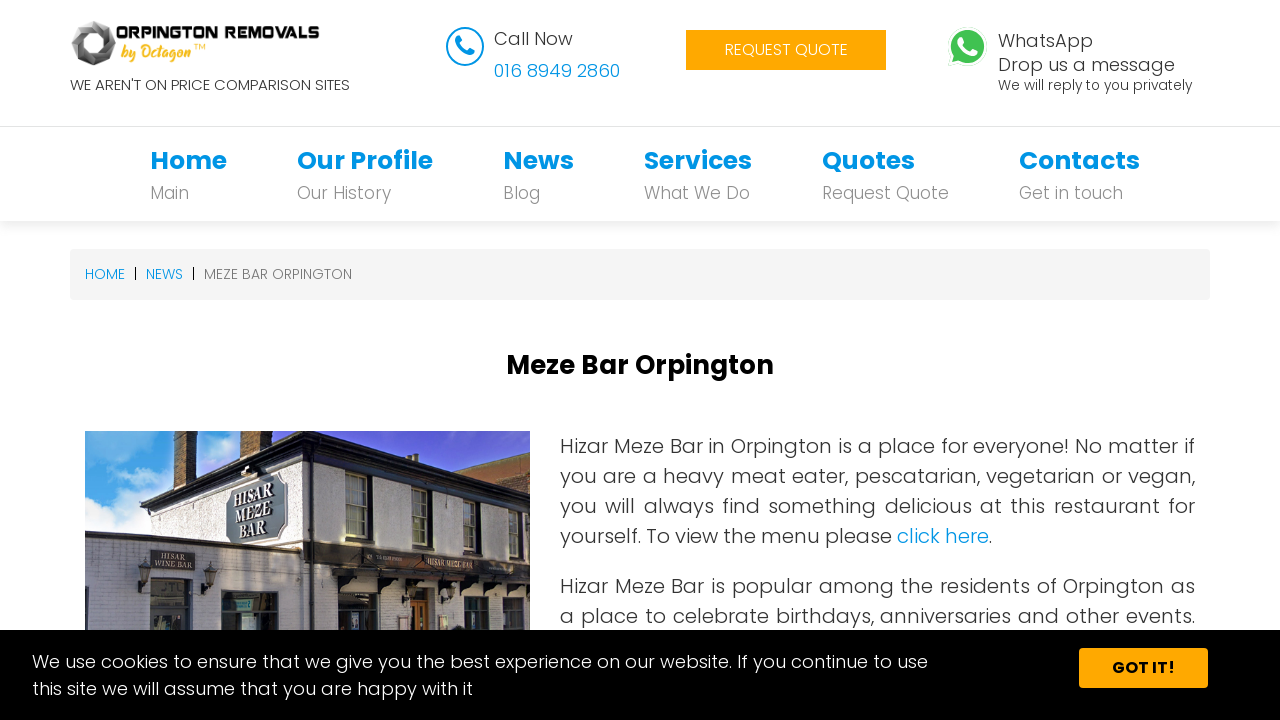